Tests JavaScript prompt by clicking the third button, entering text into the prompt, and verifying the entered text appears in the result

Starting URL: https://the-internet.herokuapp.com/javascript_alerts

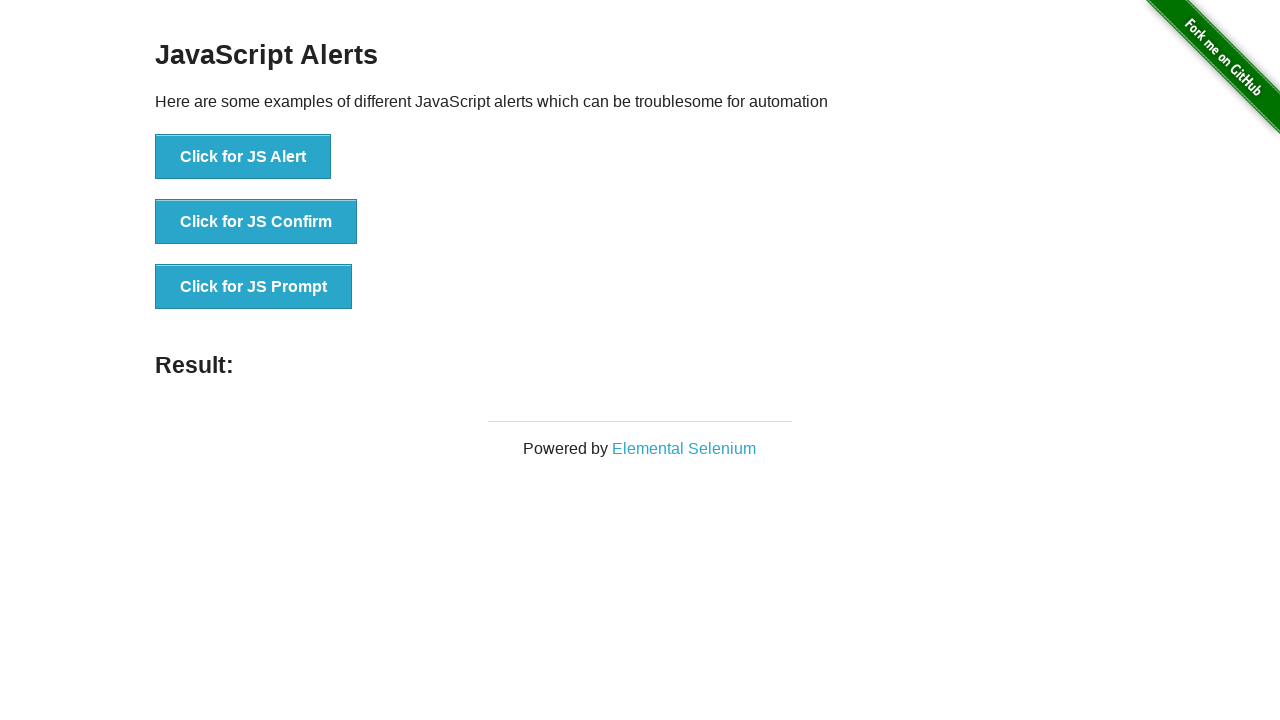

Set up dialog handler to accept prompt with text 'abdurrahim'
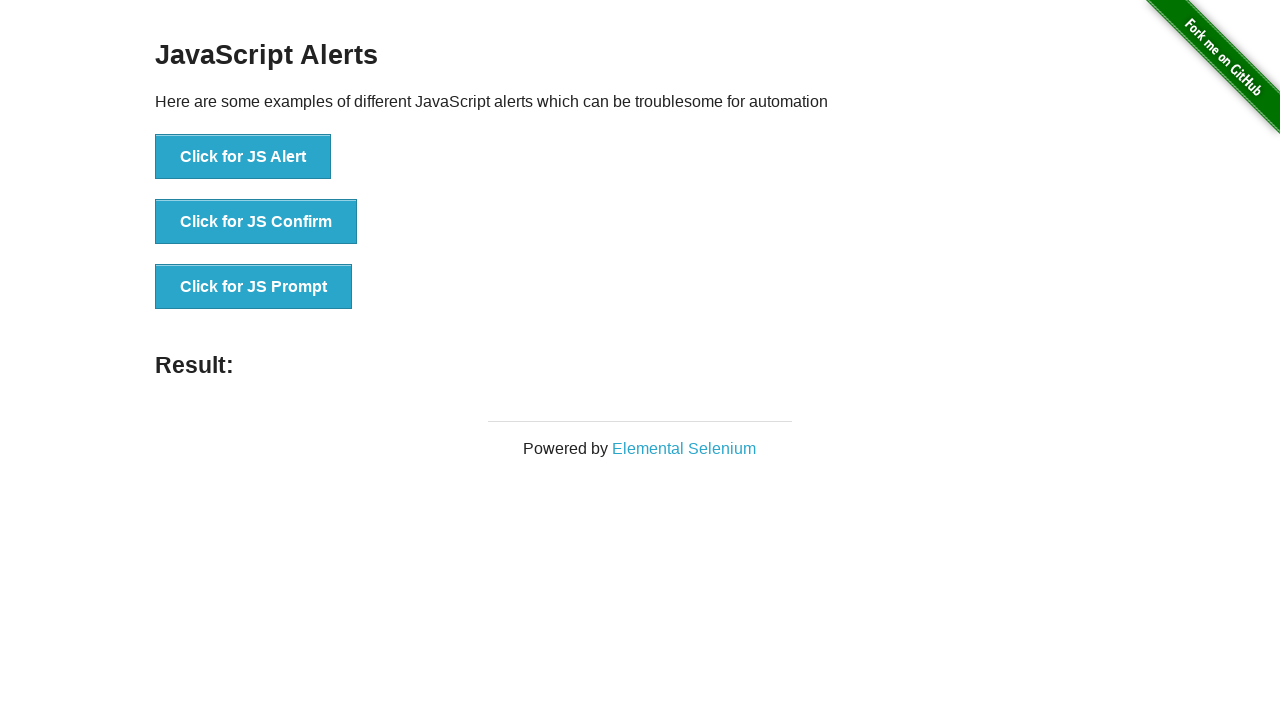

Clicked the JS Prompt button at (254, 287) on text='Click for JS Prompt'
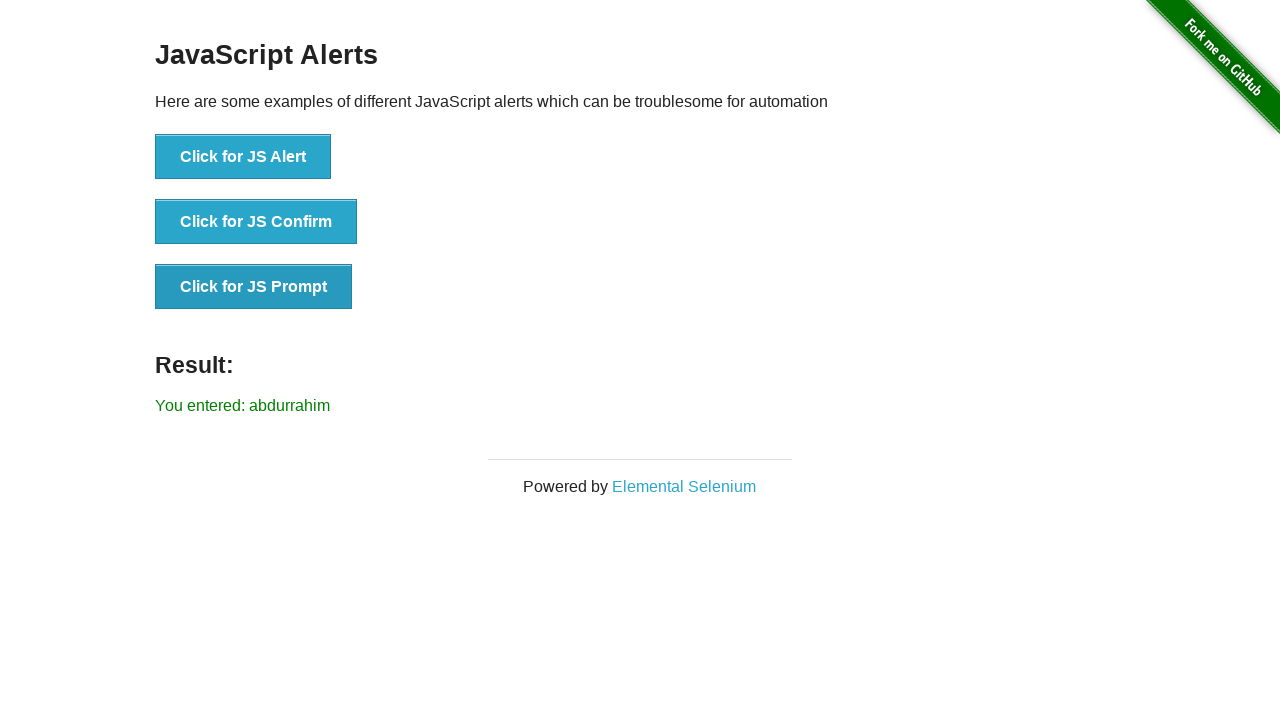

Retrieved result text from result element
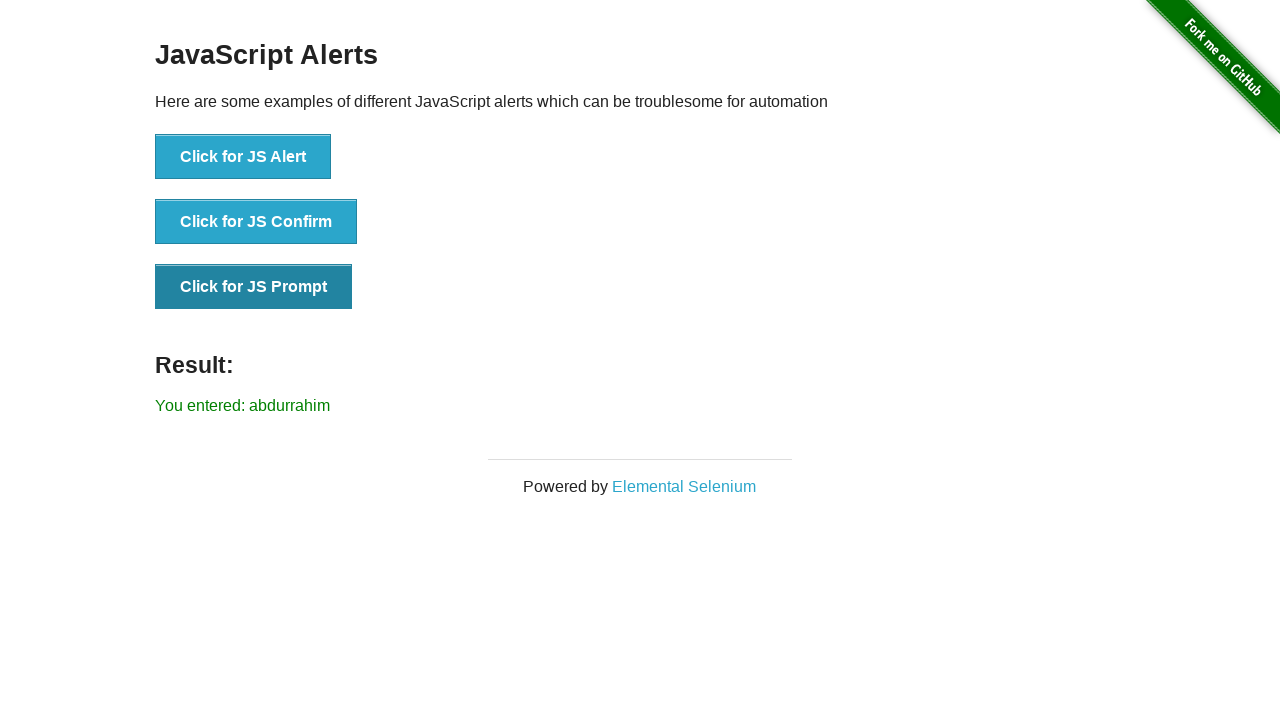

Verified that entered text 'abdurrahim' appears in the result
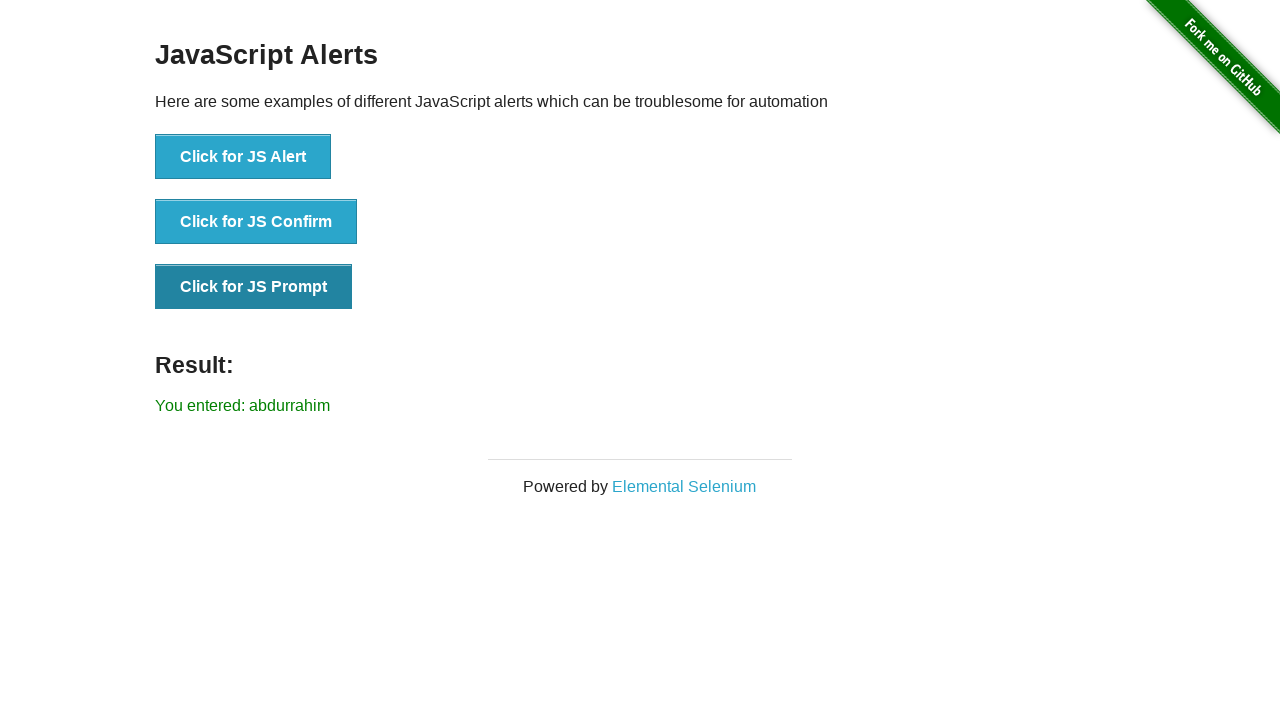

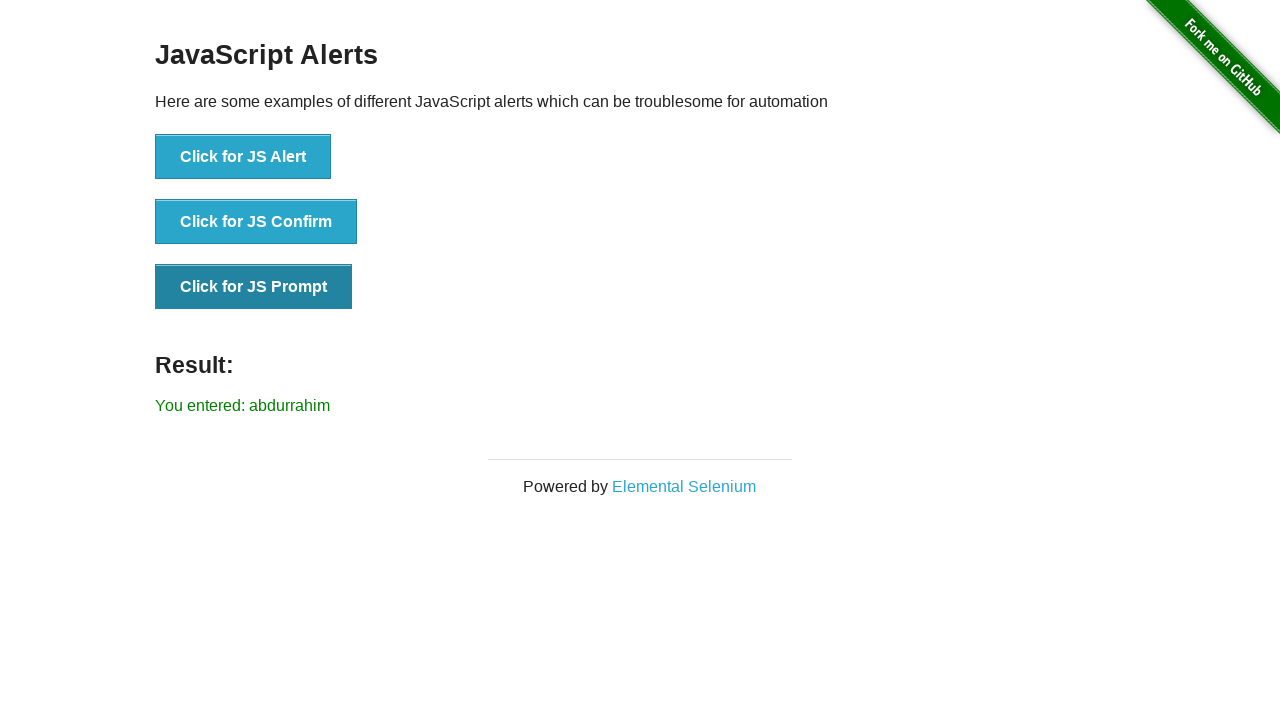